Tests various element information retrieval methods including visibility, enabled state, selection state, tag names, dimensions, CSS values, text content, and attribute values on a form page

Starting URL: https://www.selenium.dev/selenium/web/inputs.html

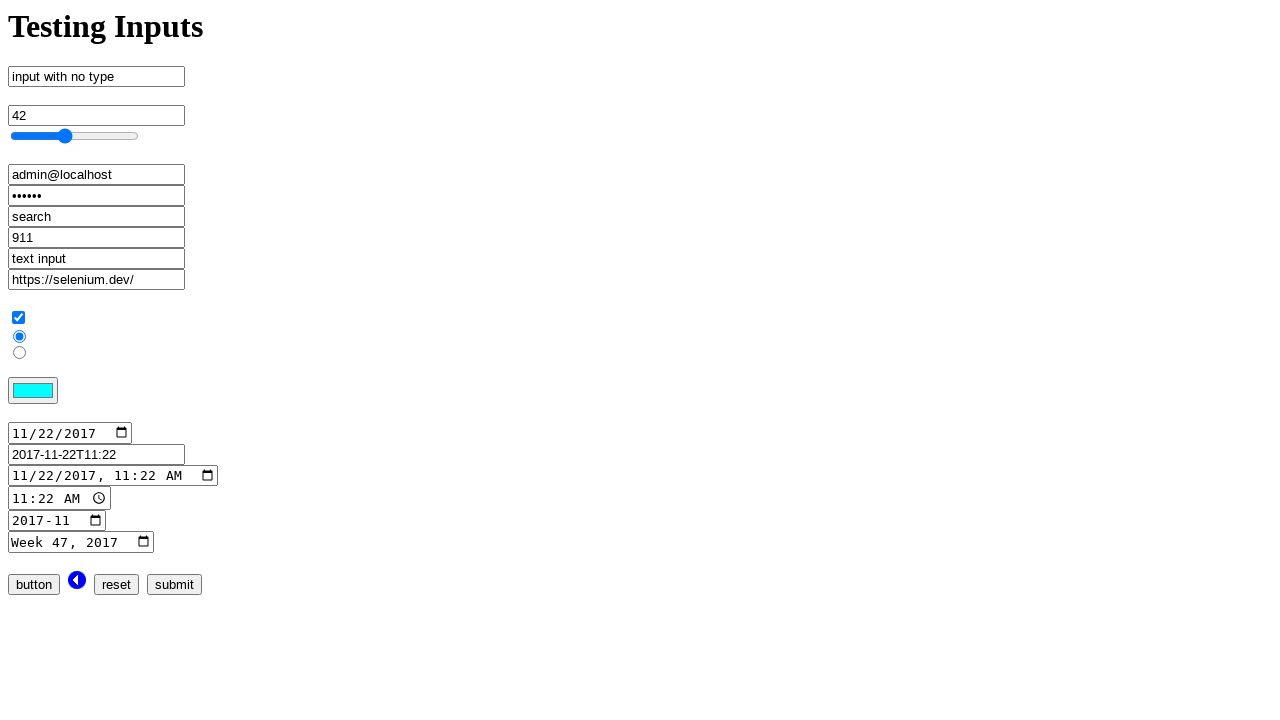

Navigated to inputs test page
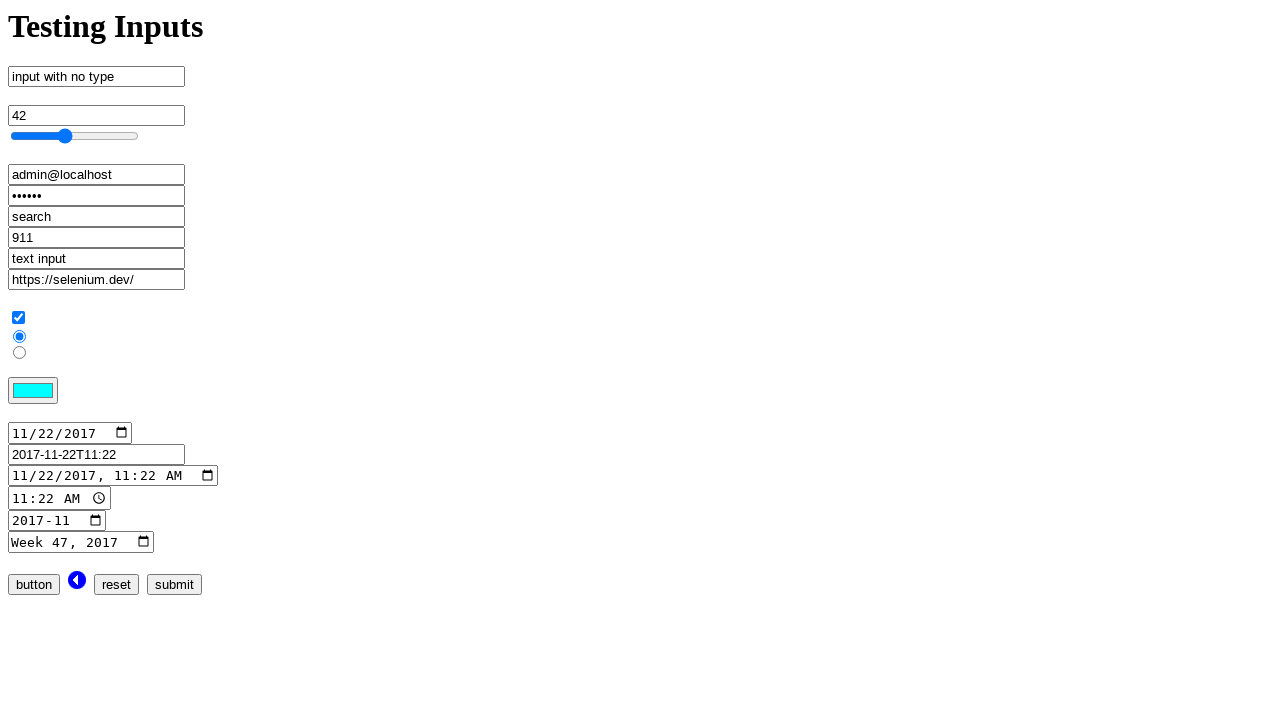

Verified email input element is visible
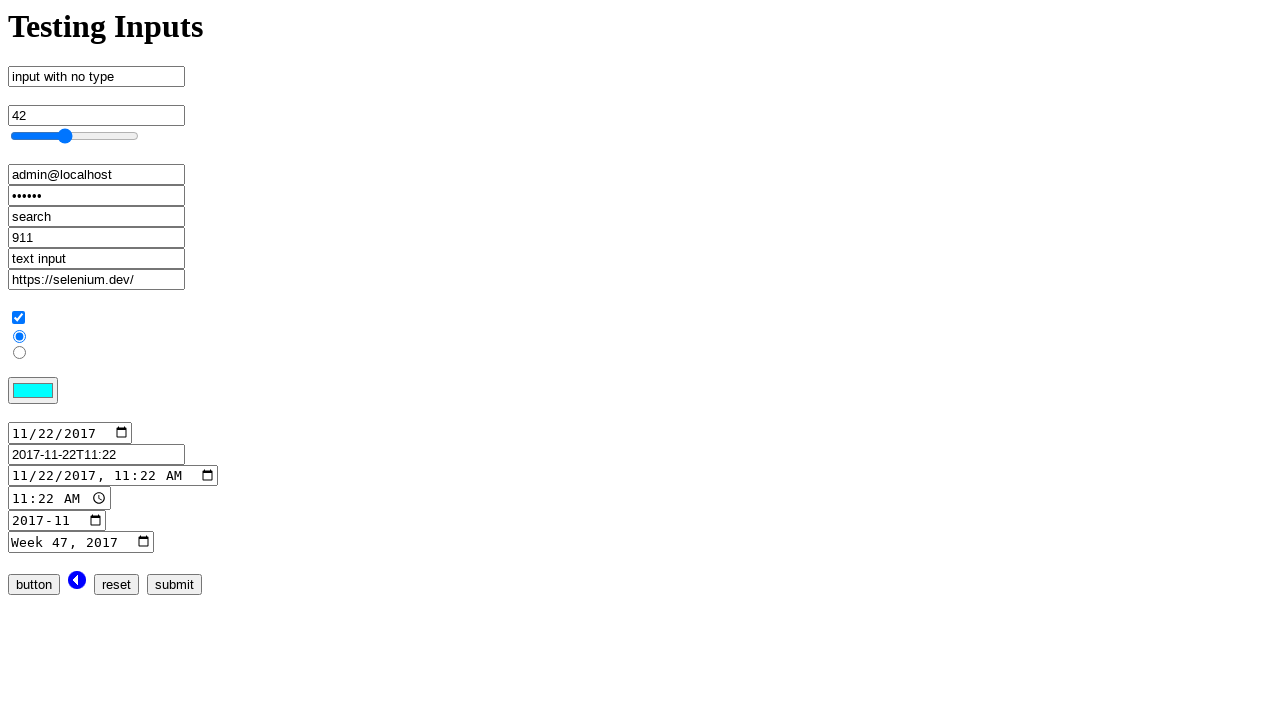

Verified button input element is enabled
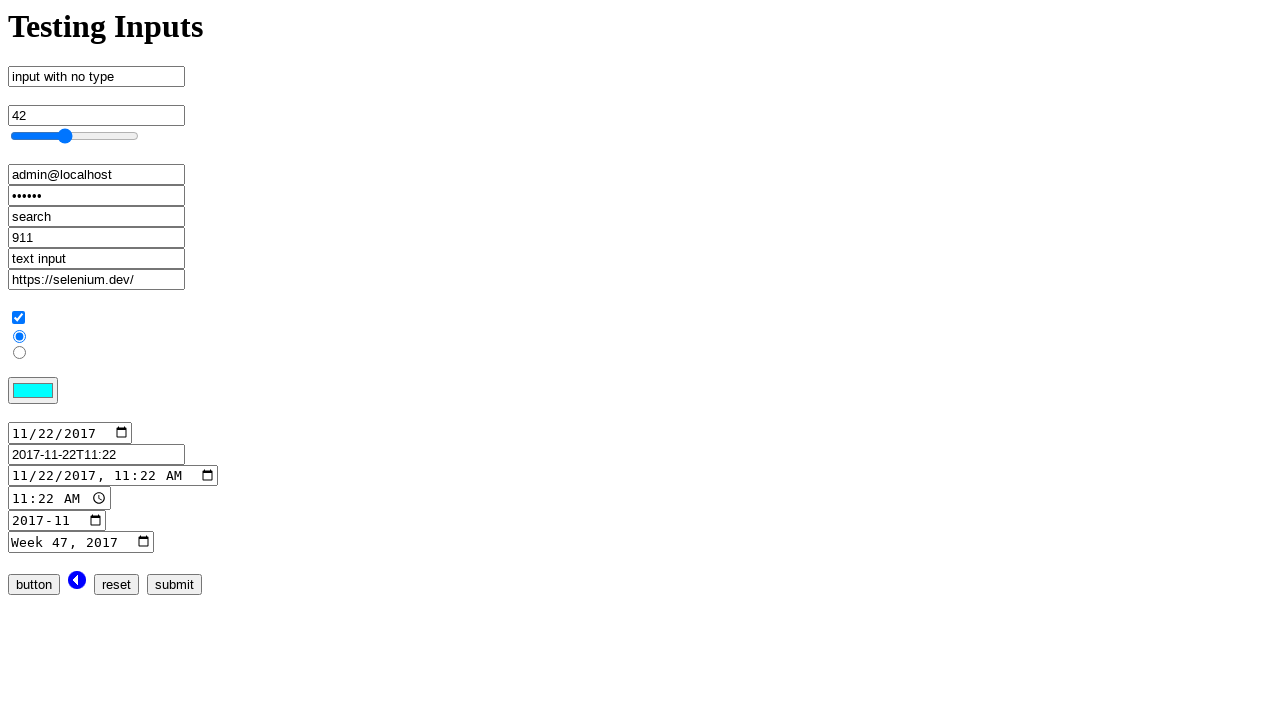

Verified checkbox input element is checked
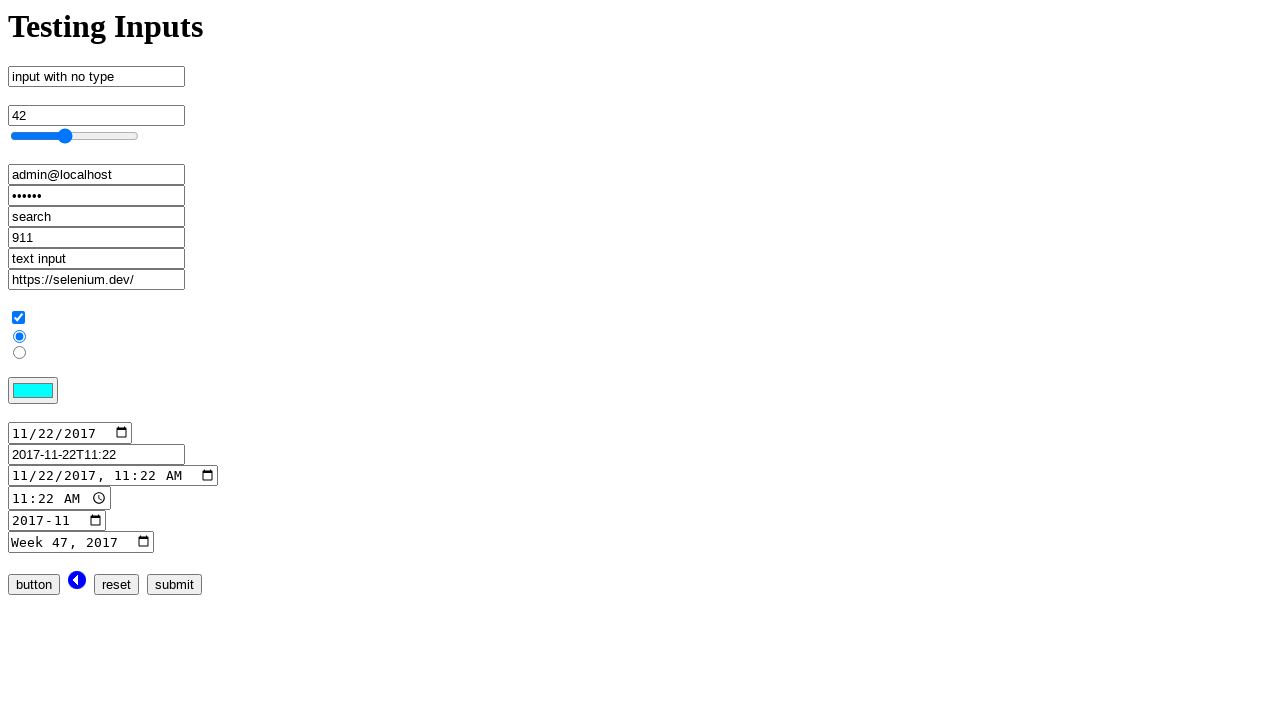

Retrieved tag name of email input and verified it is 'input'
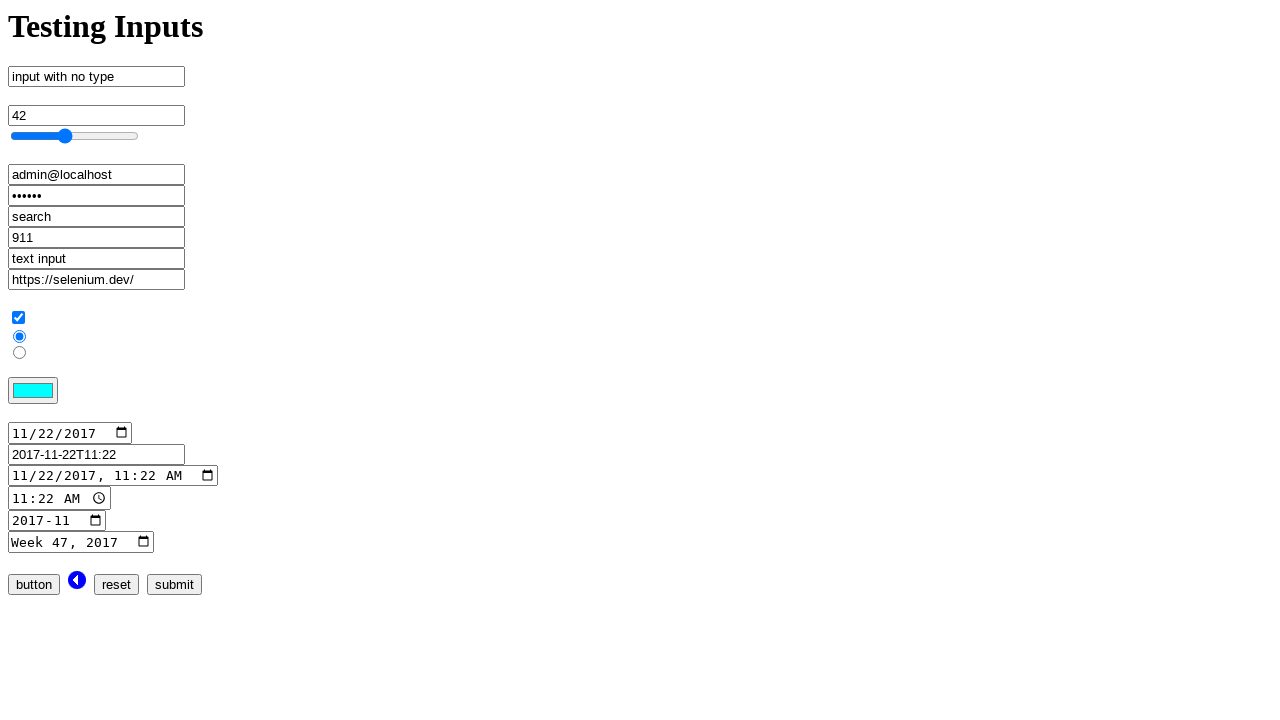

Retrieved bounding box of range input and verified x coordinate is 10
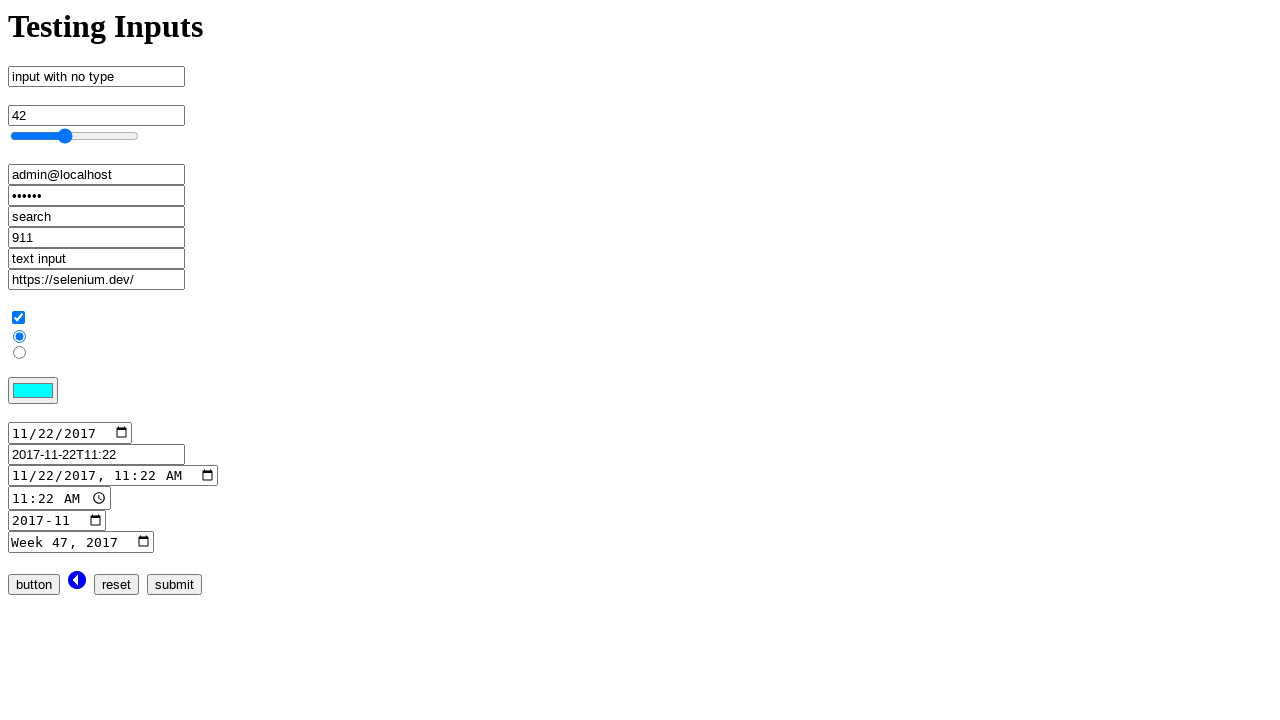

Retrieved CSS font size of color input and verified it is '13.3333px'
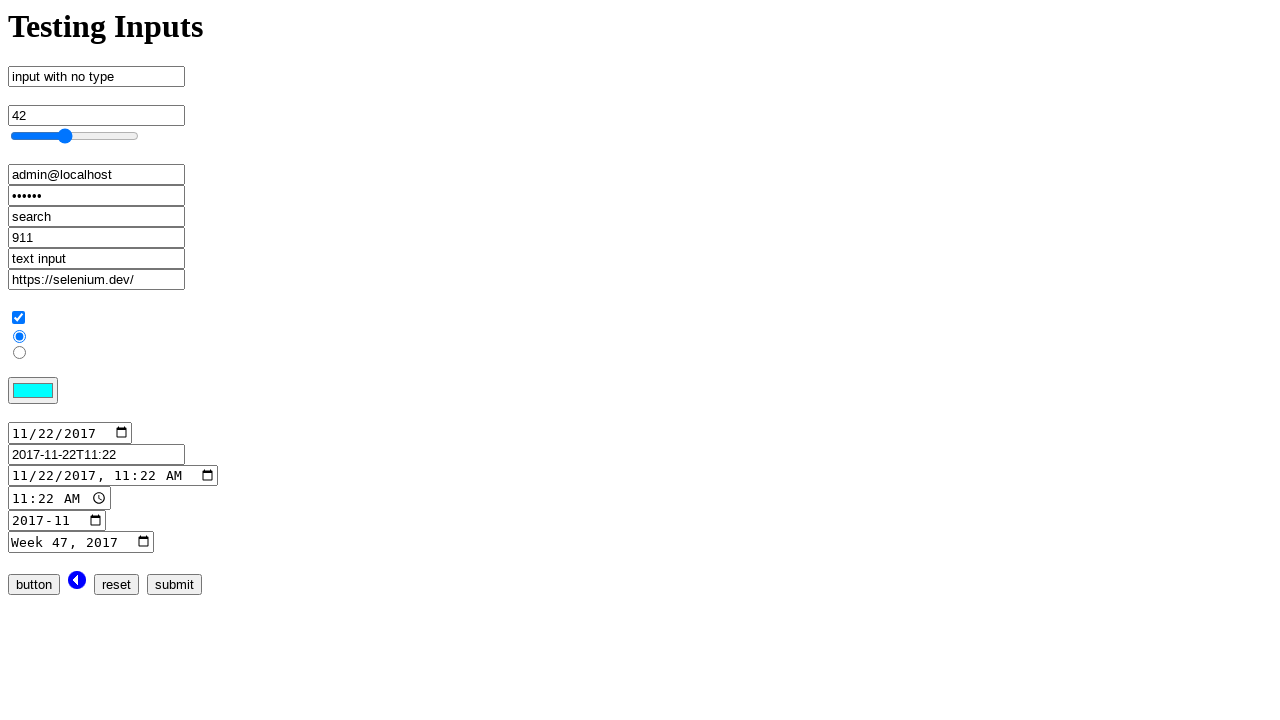

Retrieved h1 text content and verified it is 'Testing Inputs'
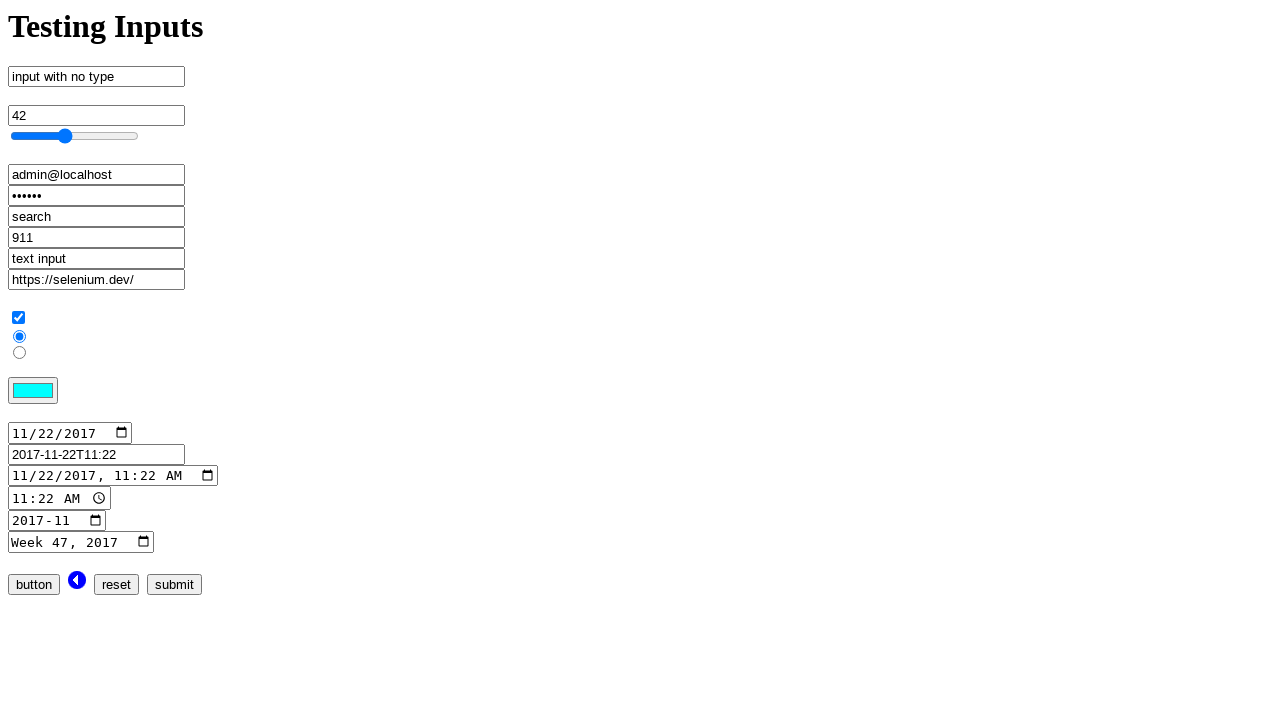

Retrieved value attribute of email input and verified it is 'admin@localhost'
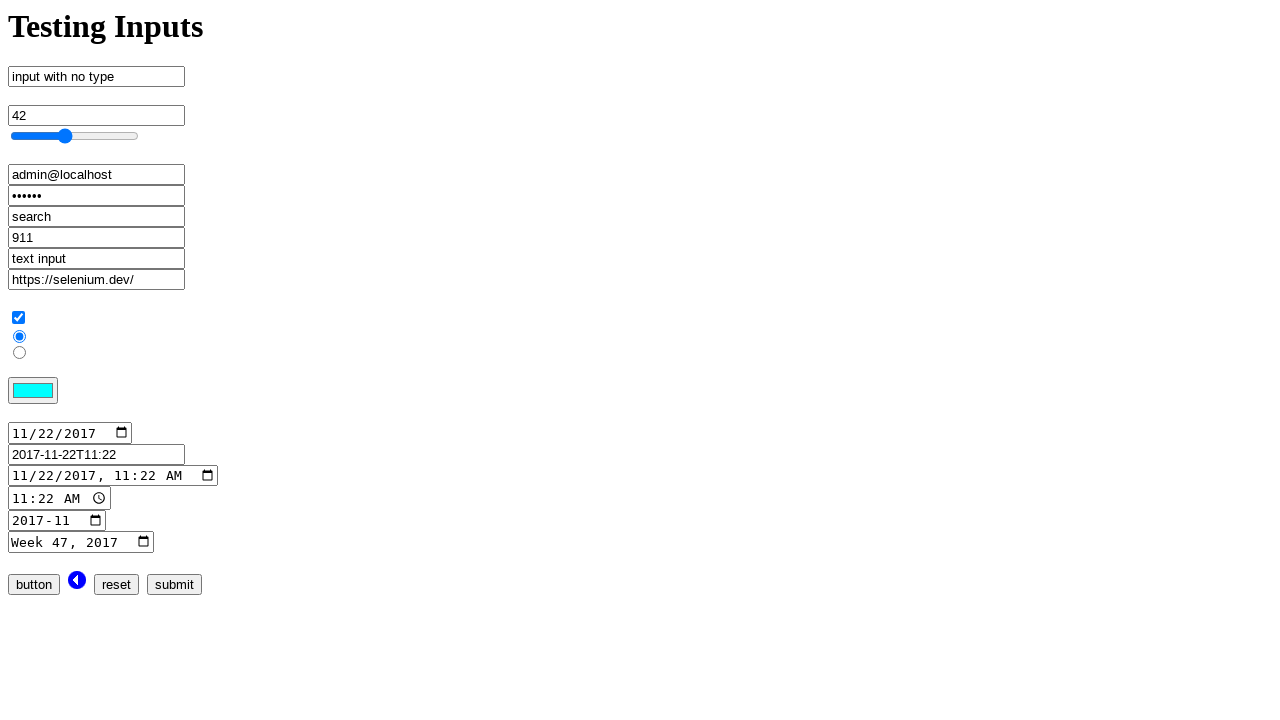

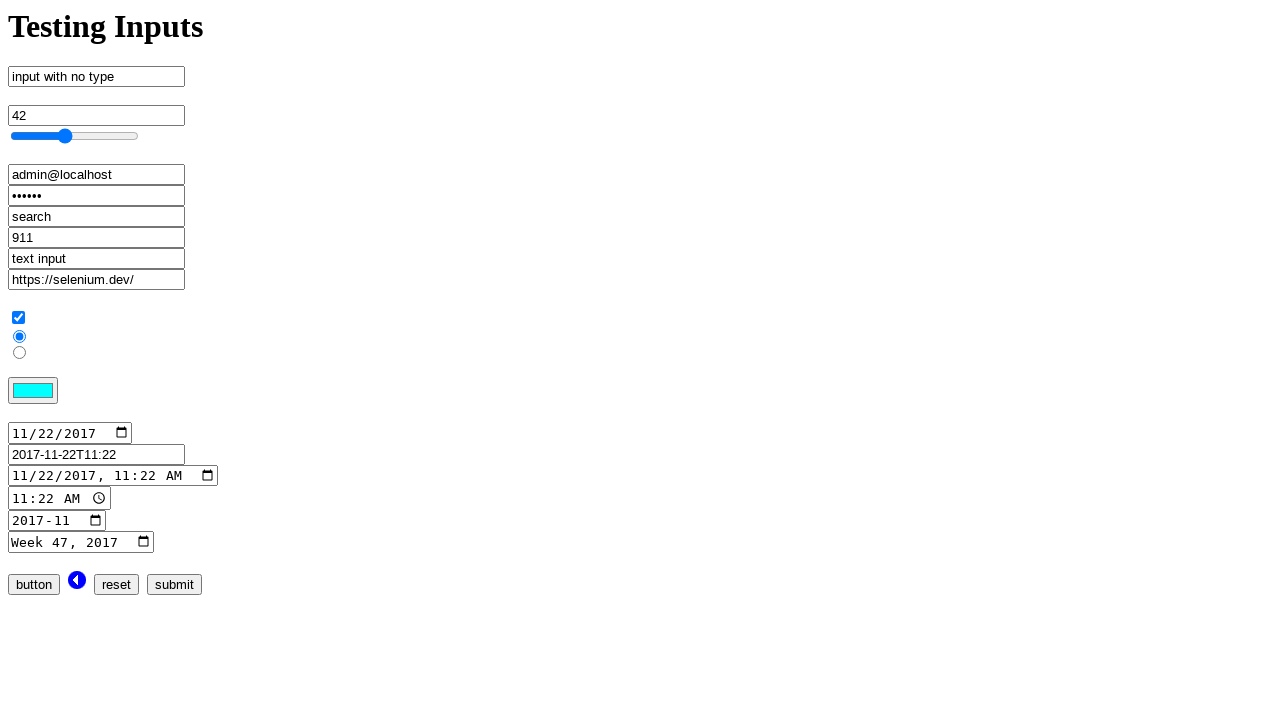